Tests drag and drop functionality on jQuery UI demo page by dragging an element into a droppable area within an iframe

Starting URL: https://jqueryui.com/droppable/

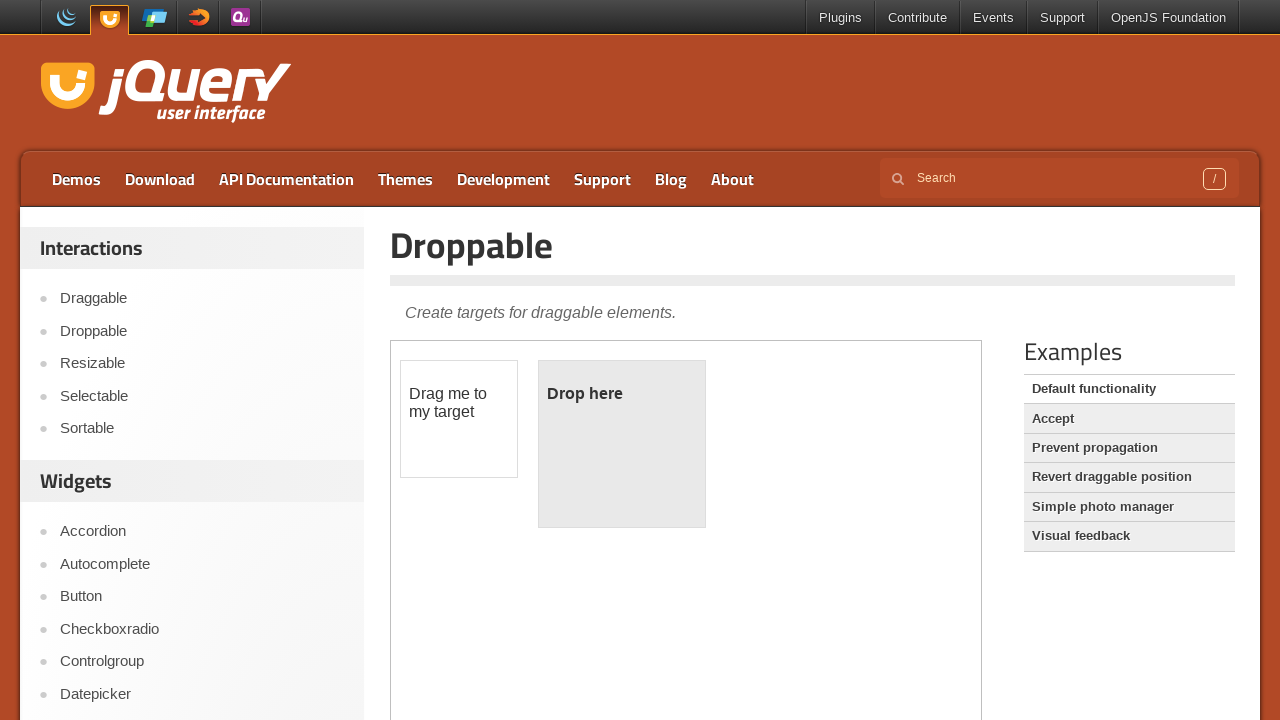

Located first iframe on the page
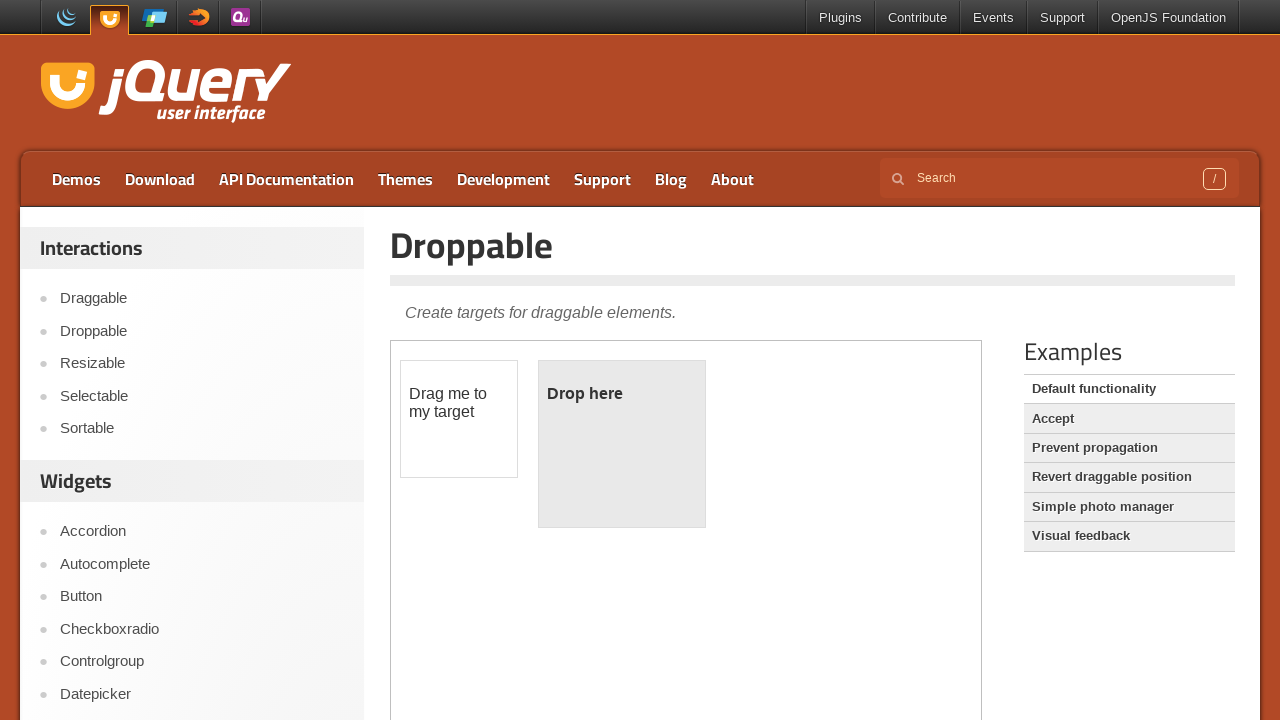

Located draggable element with id 'draggable' within iframe
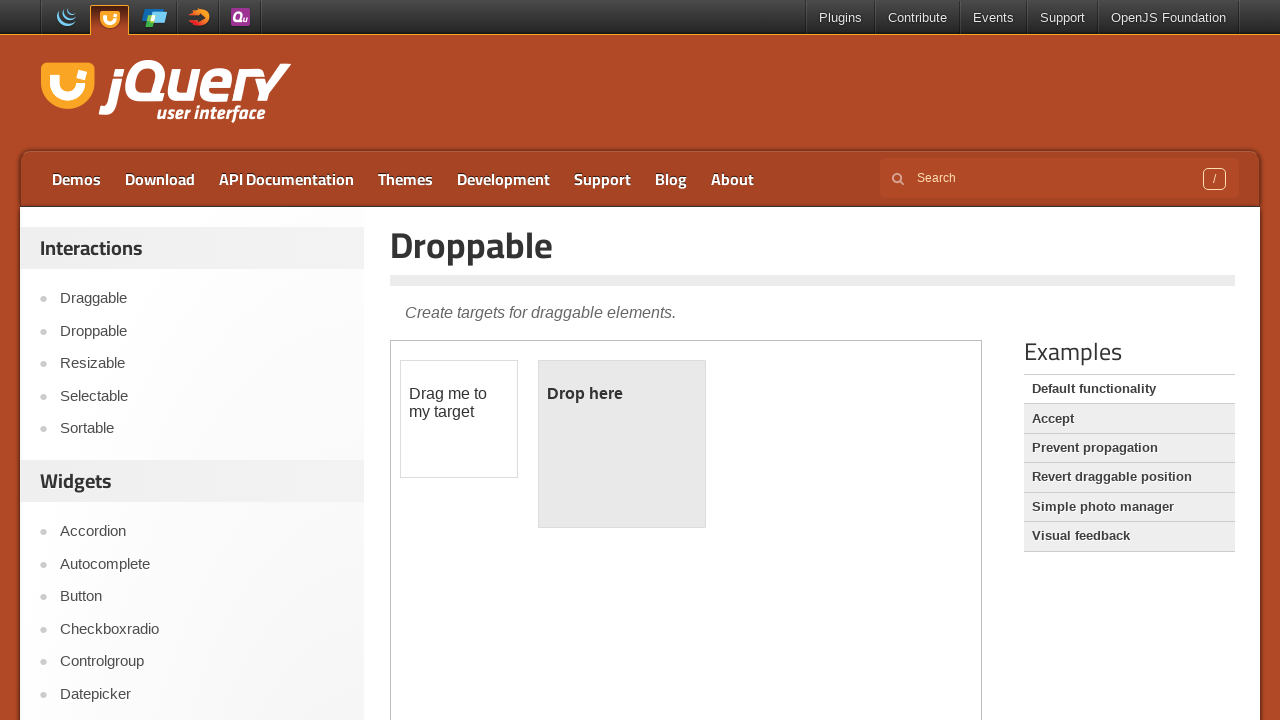

Located droppable element with id 'droppable' within iframe
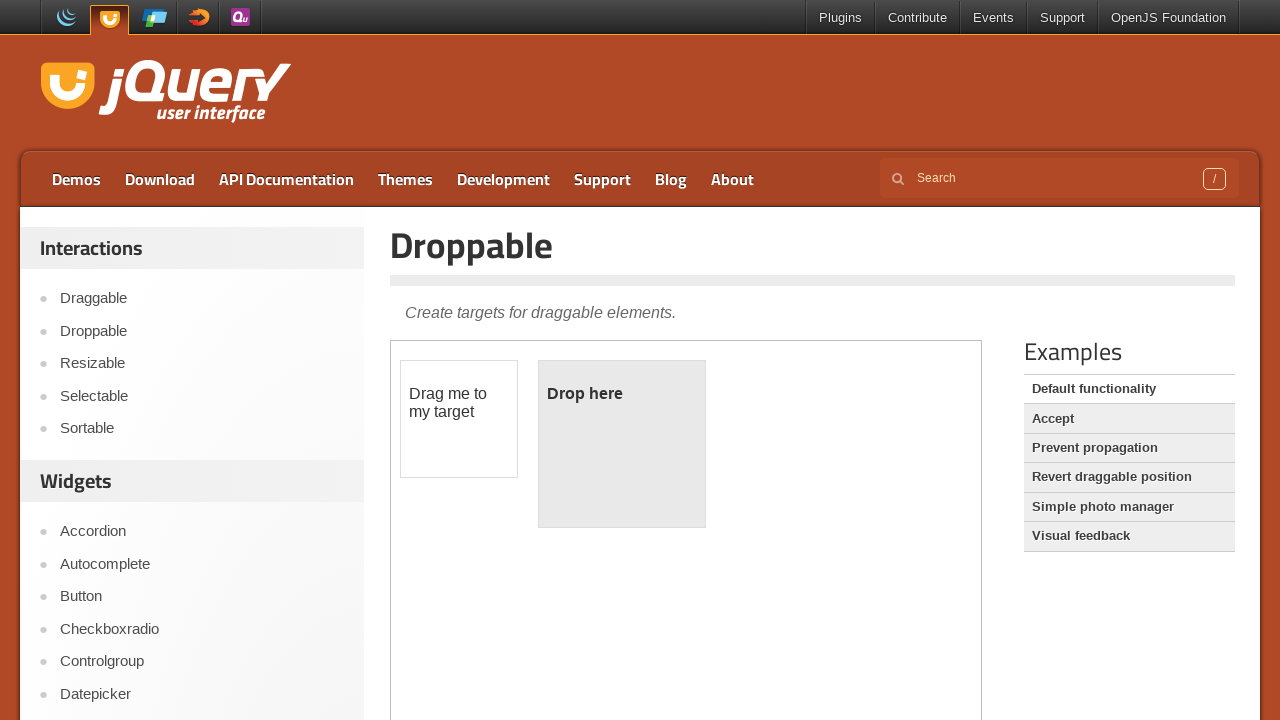

Dragged draggable element into droppable area at (622, 444)
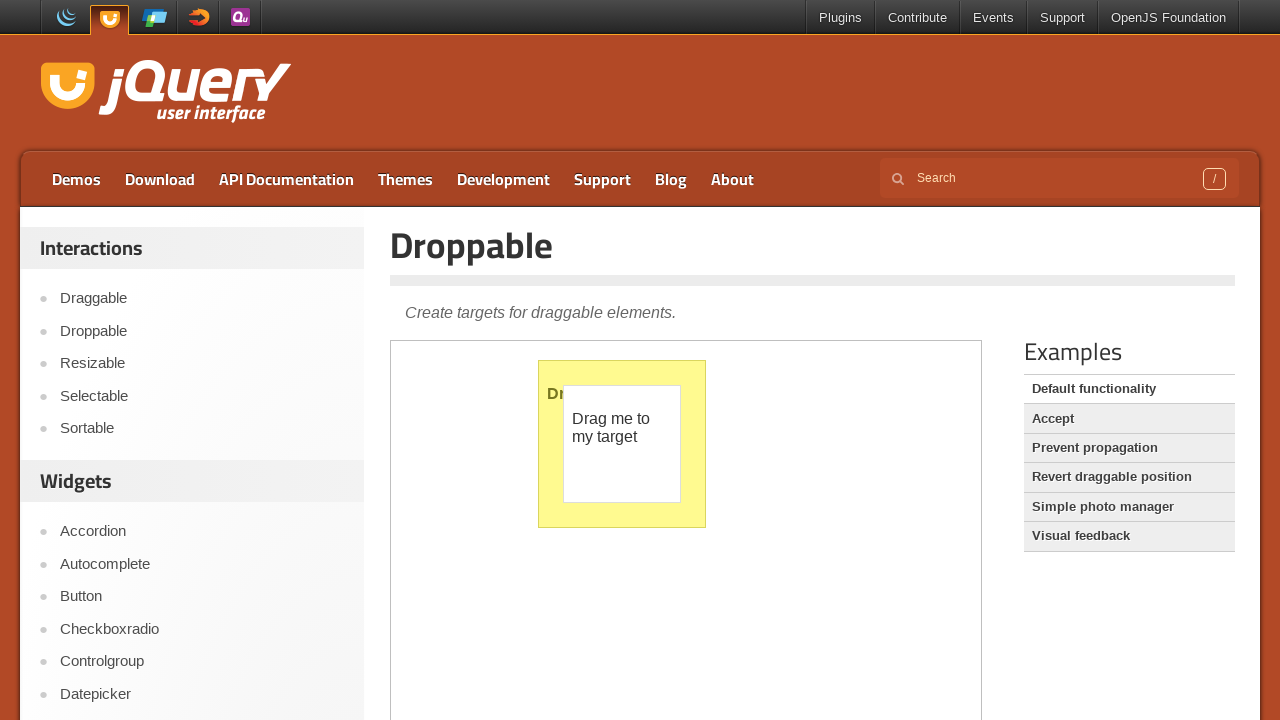

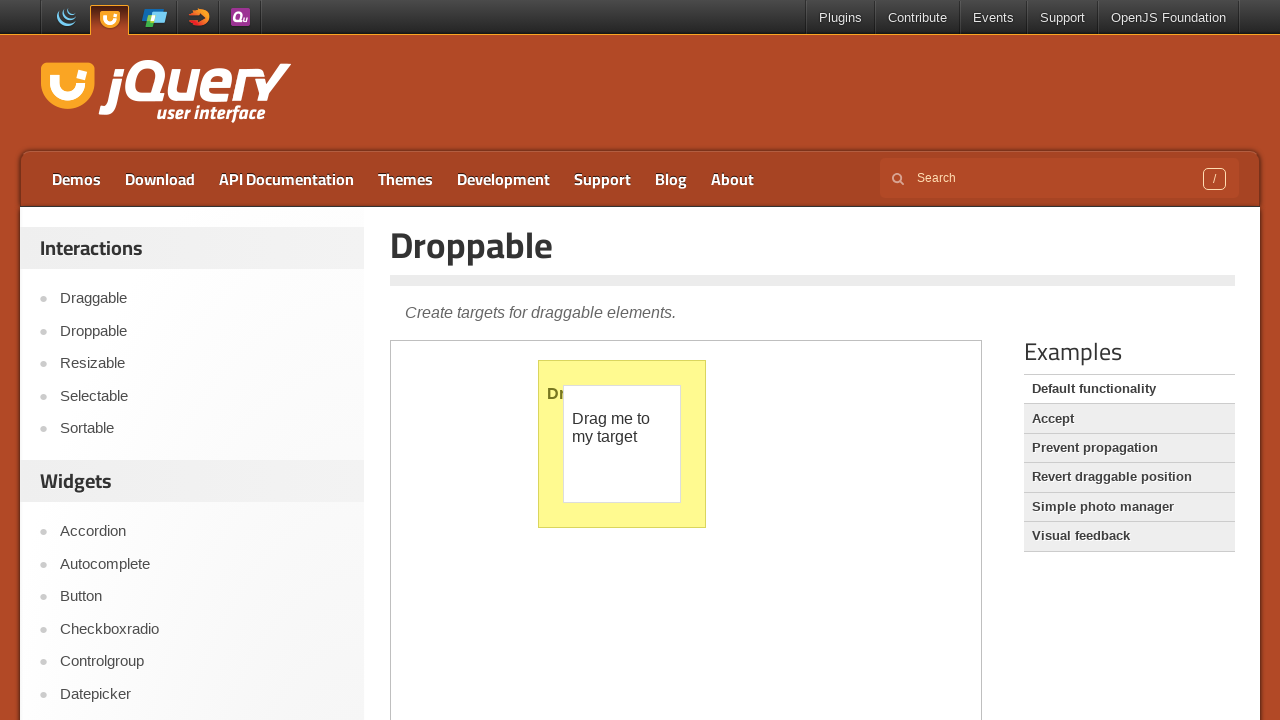